Tests multiple window handling by clicking a link that opens a new window and verifying the title

Starting URL: https://the-internet.herokuapp.com/windows

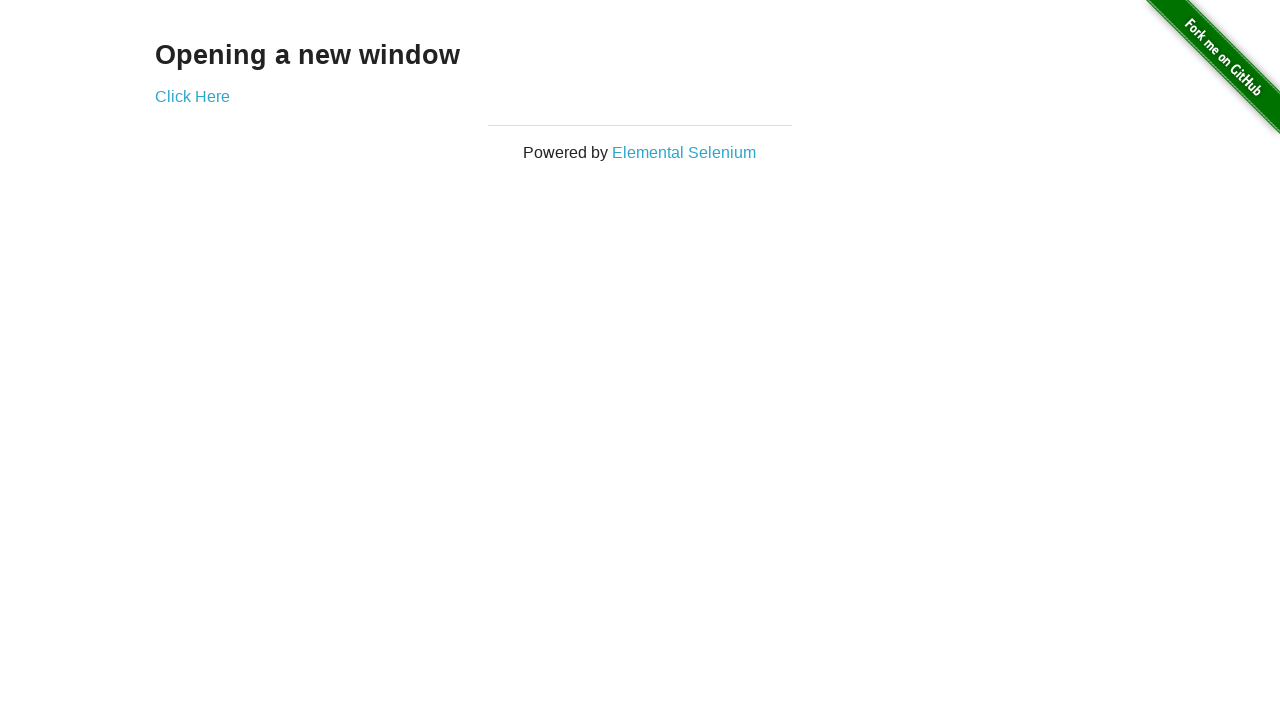

Retrieved initial page title before clicking link
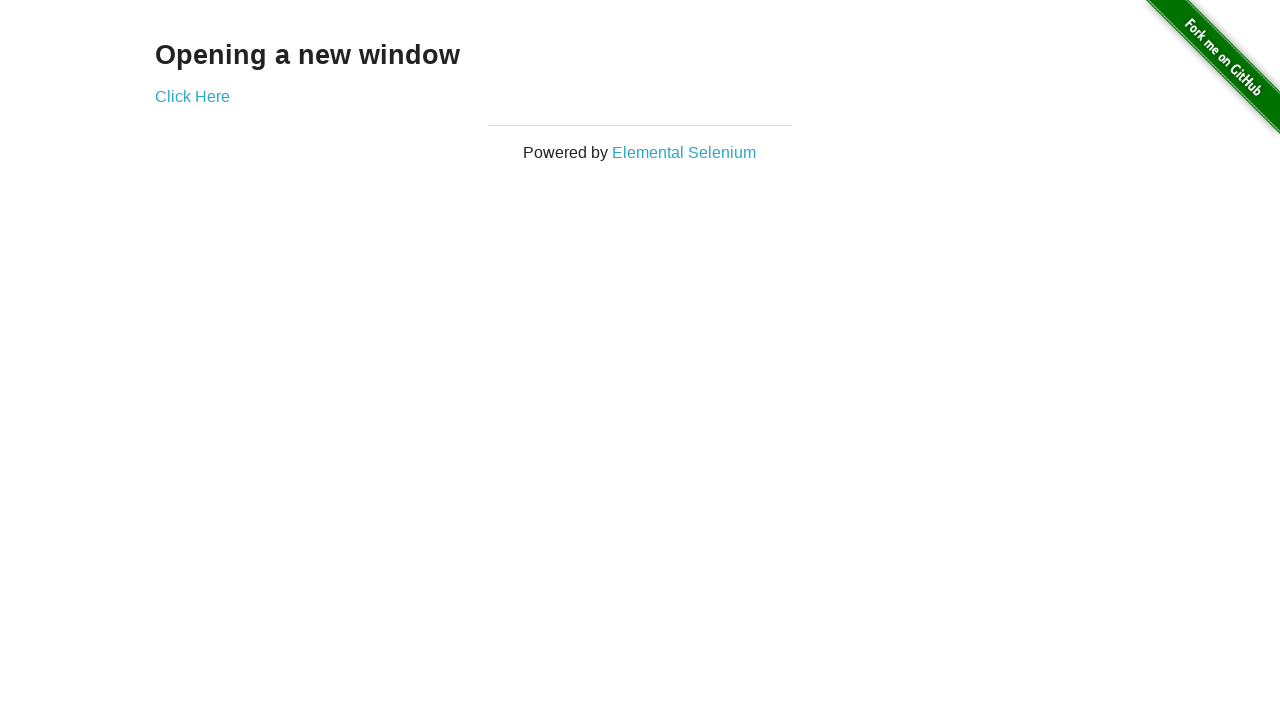

Clicked 'Click Here' link to open new window at (192, 96) on text=Click Here
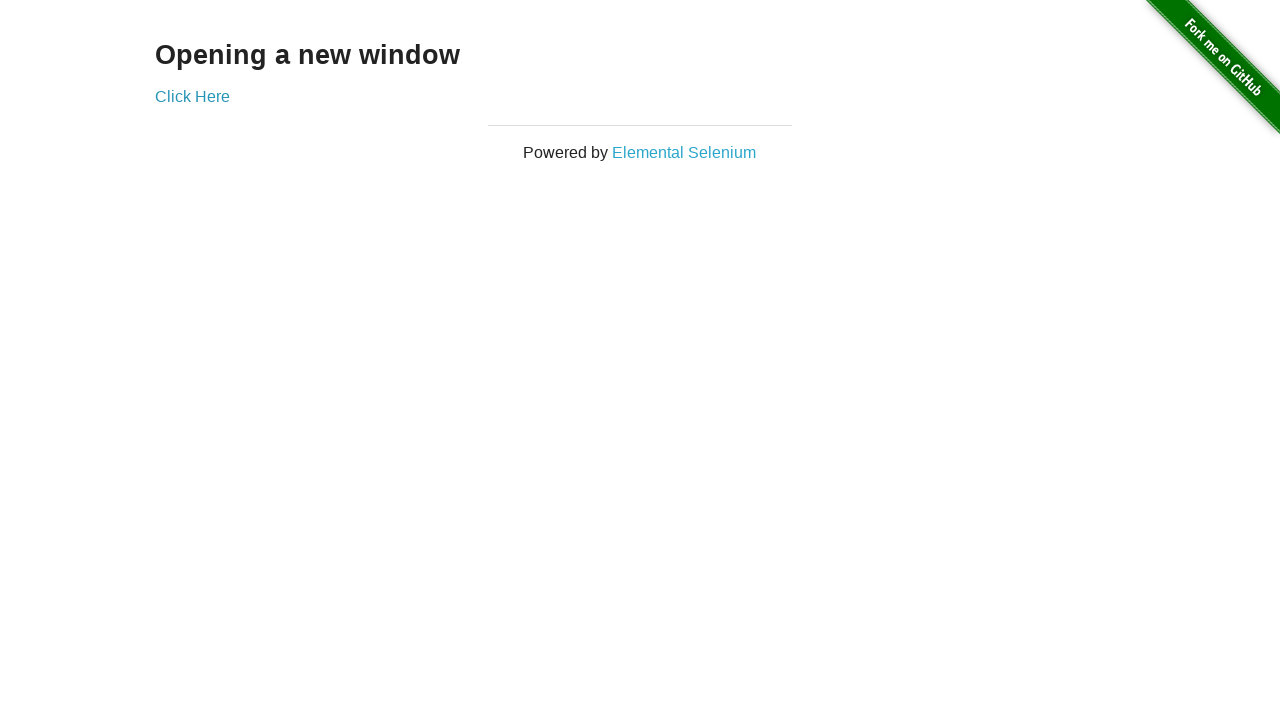

Retrieved page title after new window opened
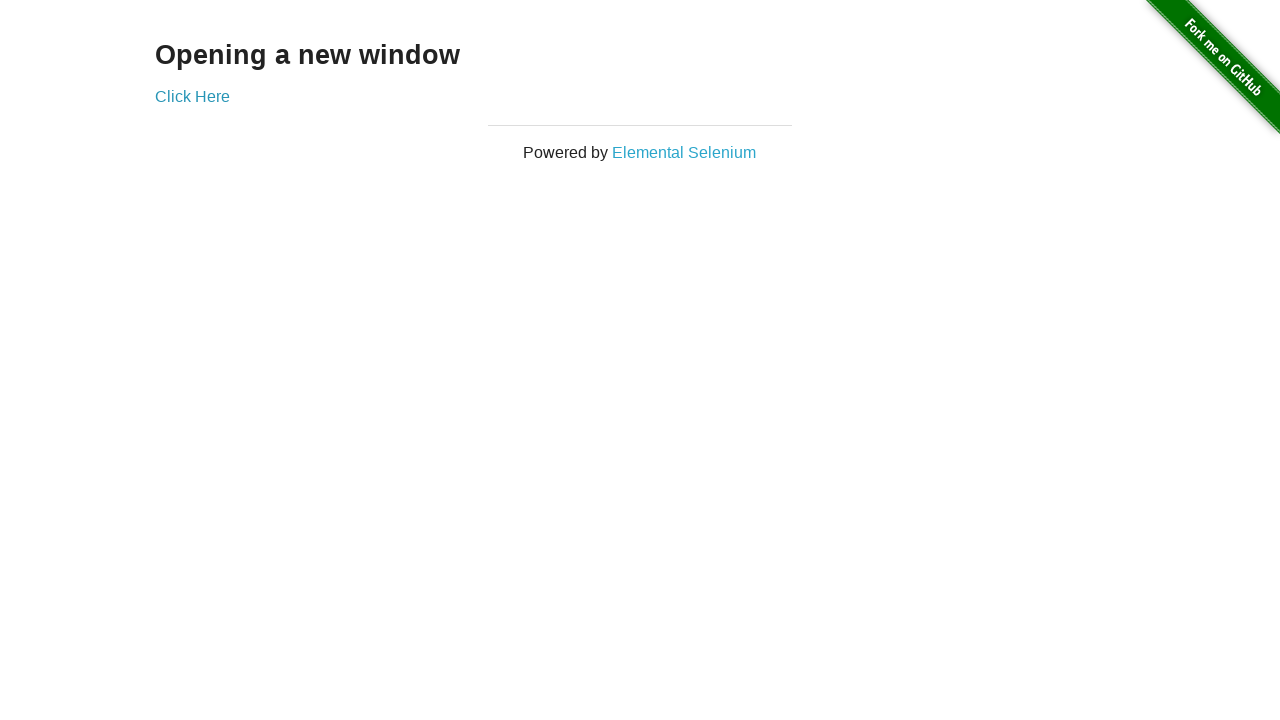

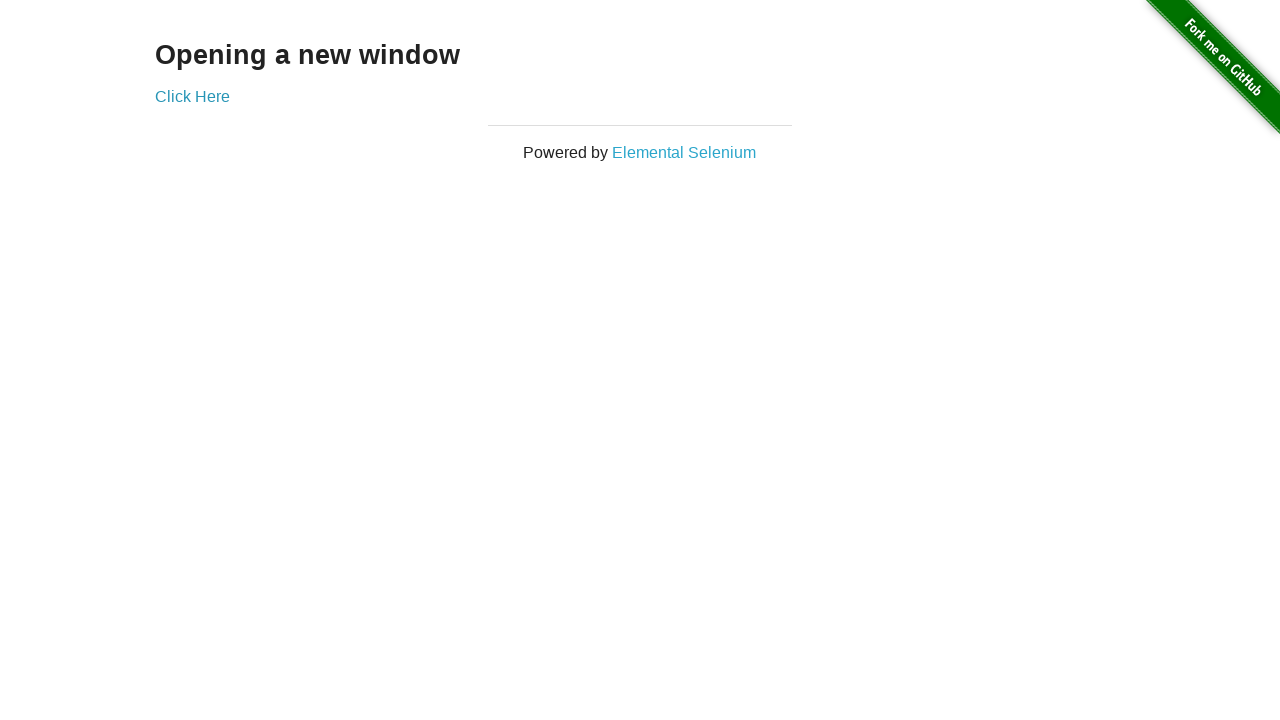